Tests dropdown selection functionality by selecting "Apple" from a fruits dropdown menu

Starting URL: https://letcode.in/dropdowns

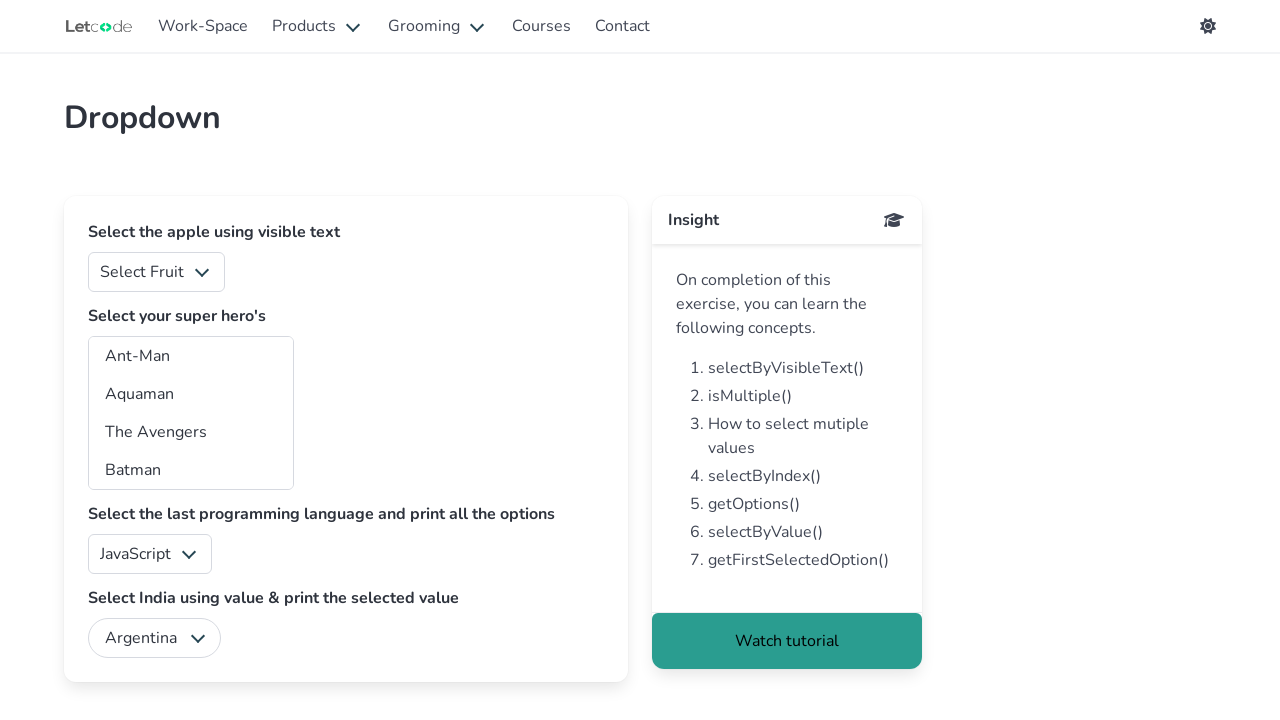

Navigated to dropdown test page
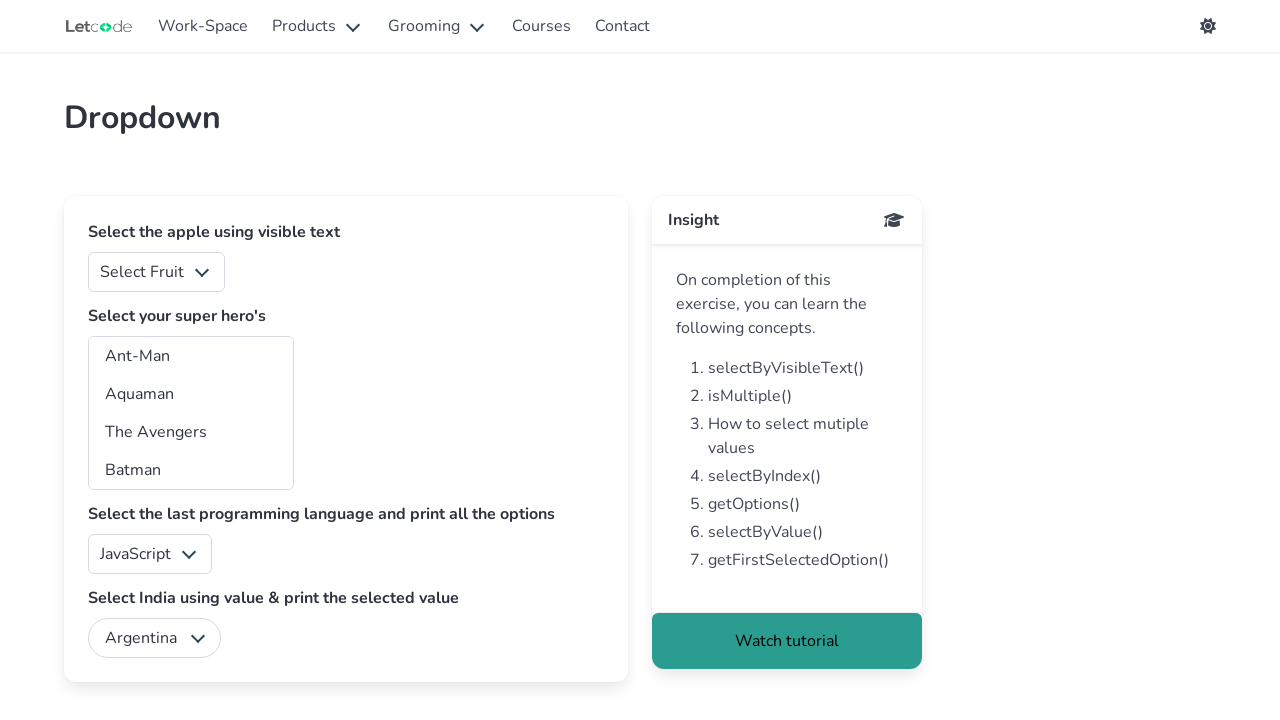

Selected 'Apple' from the fruits dropdown menu on #fruits
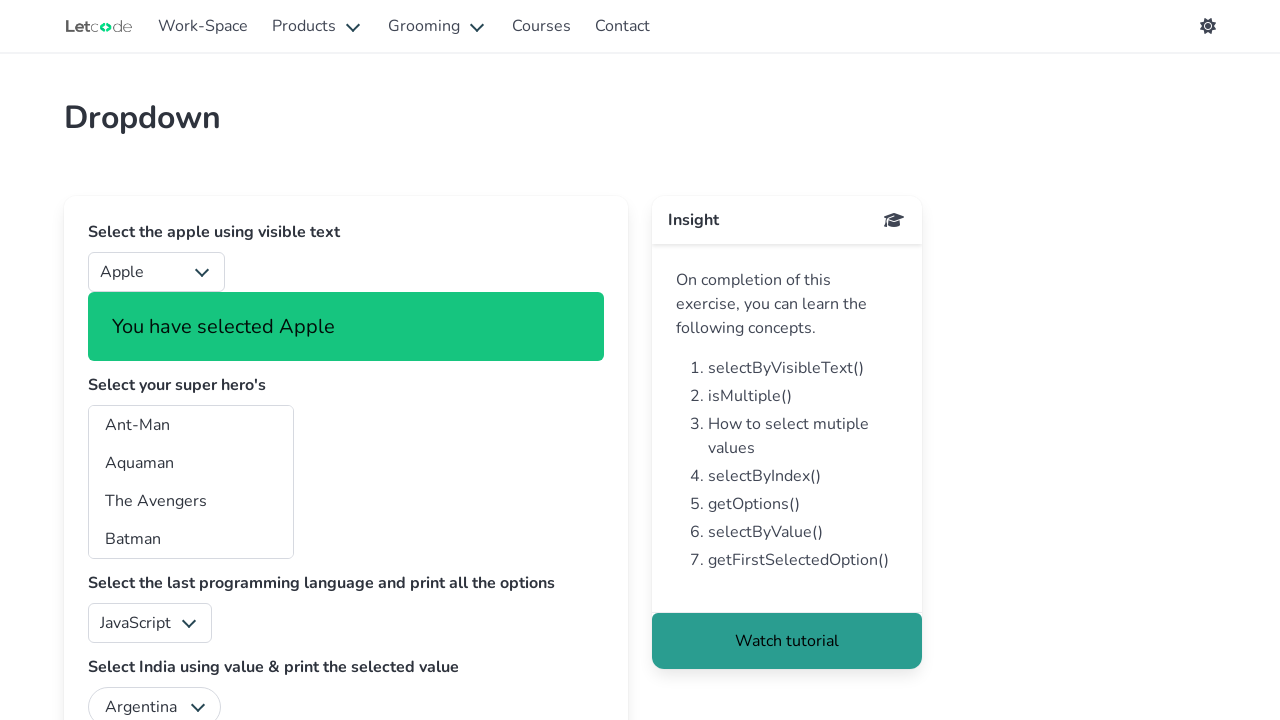

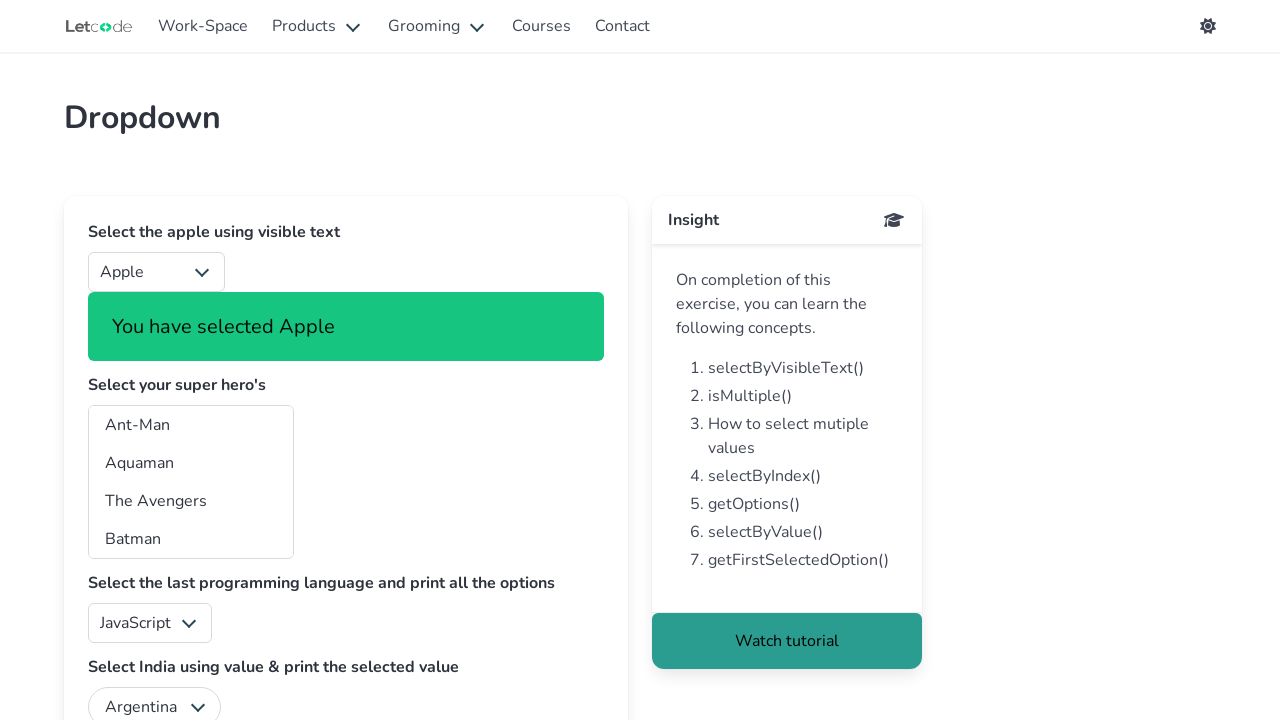